Navigates to Rahul Shetty Academy website and verifies the page loads by checking the title

Starting URL: https://rahulshettyacademy.com/

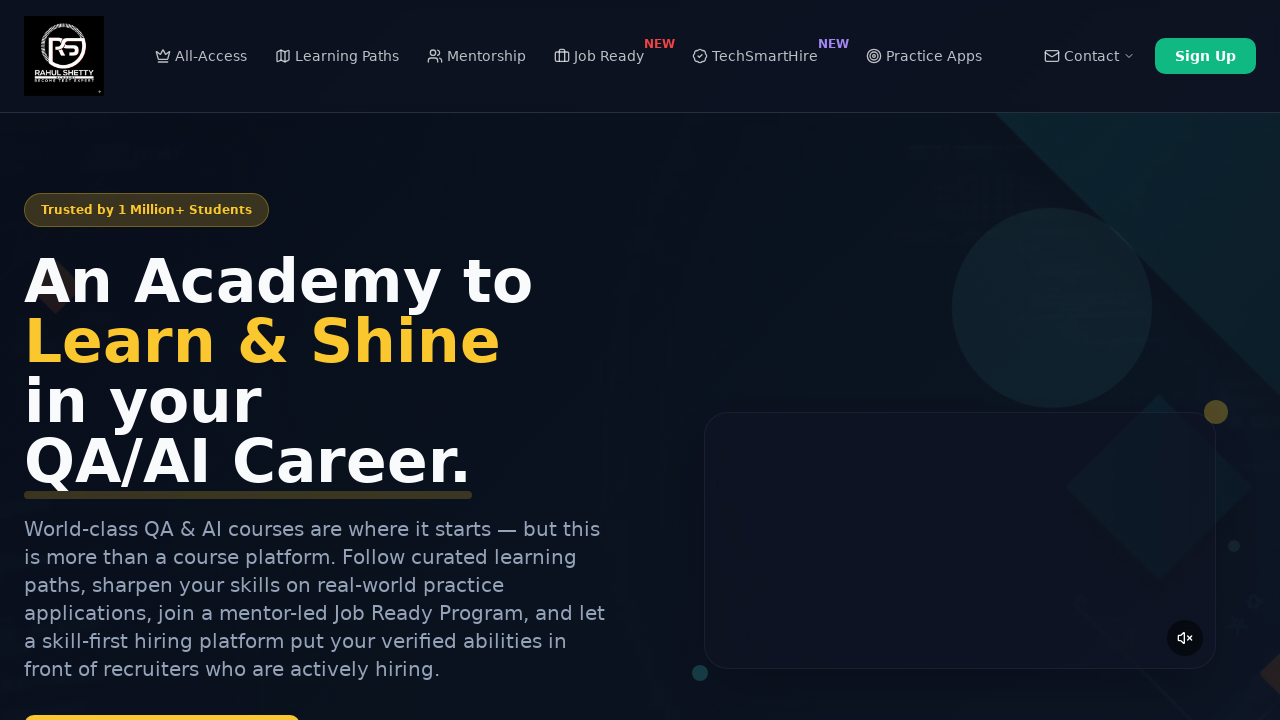

Retrieved page title
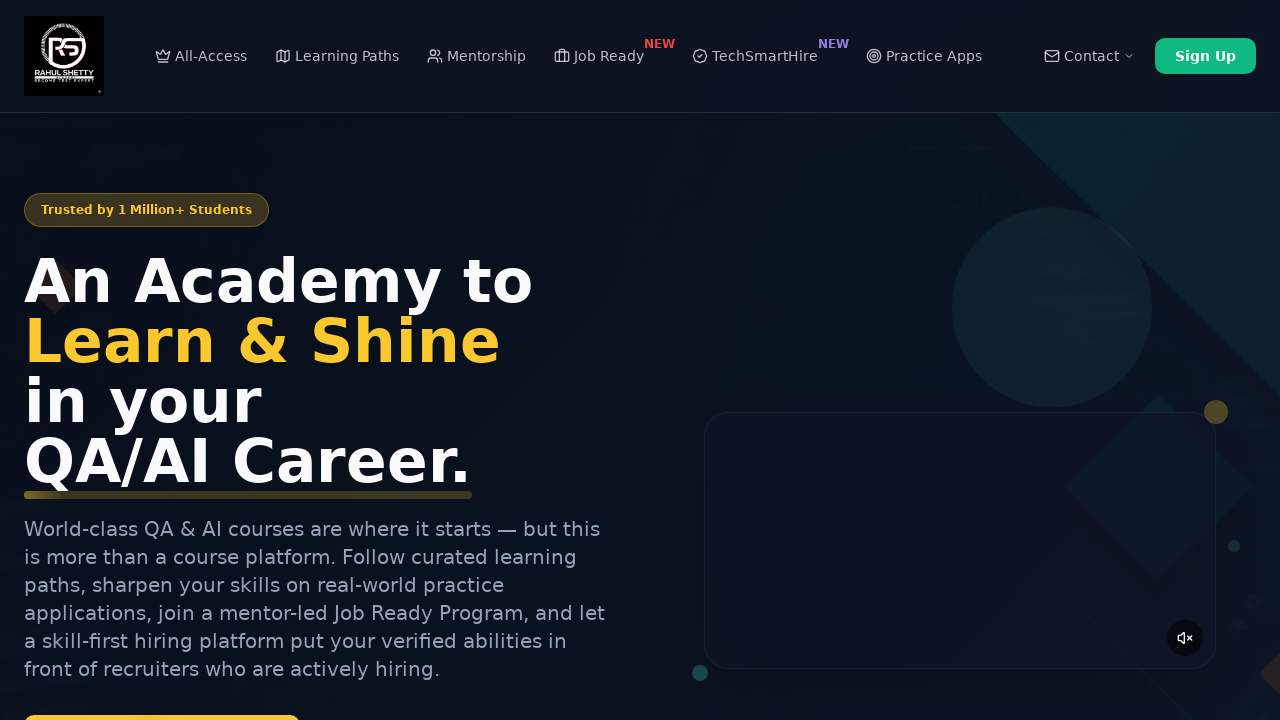

Waited for DOM to be fully loaded
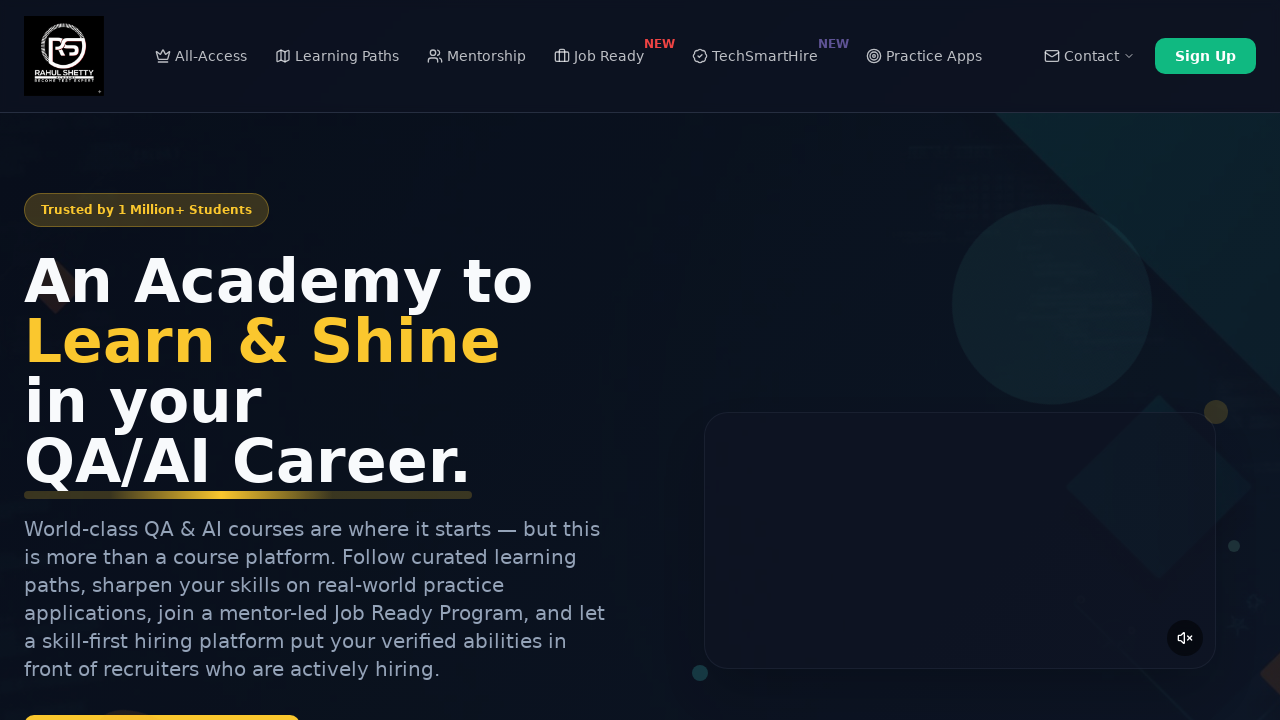

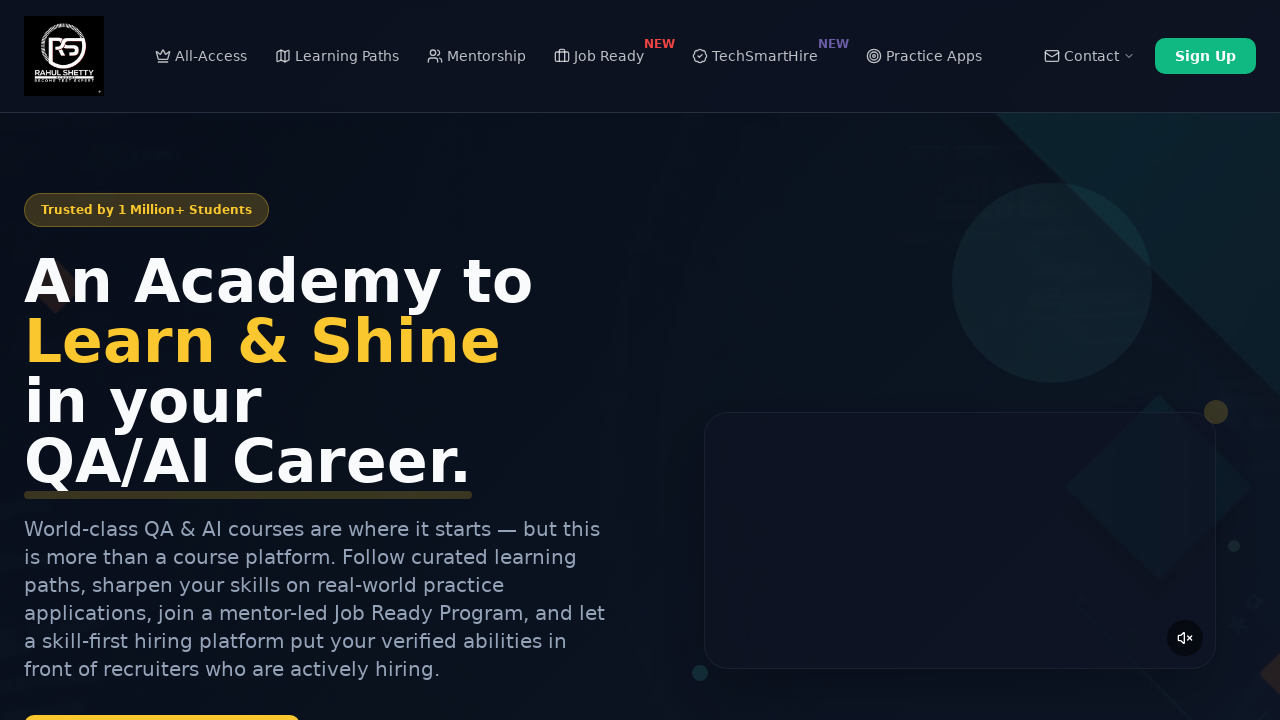